Navigates to the grocery site and clicks the increment button on the second product (broccoli)

Starting URL: https://rahulshettyacademy.com/seleniumPractise/#/

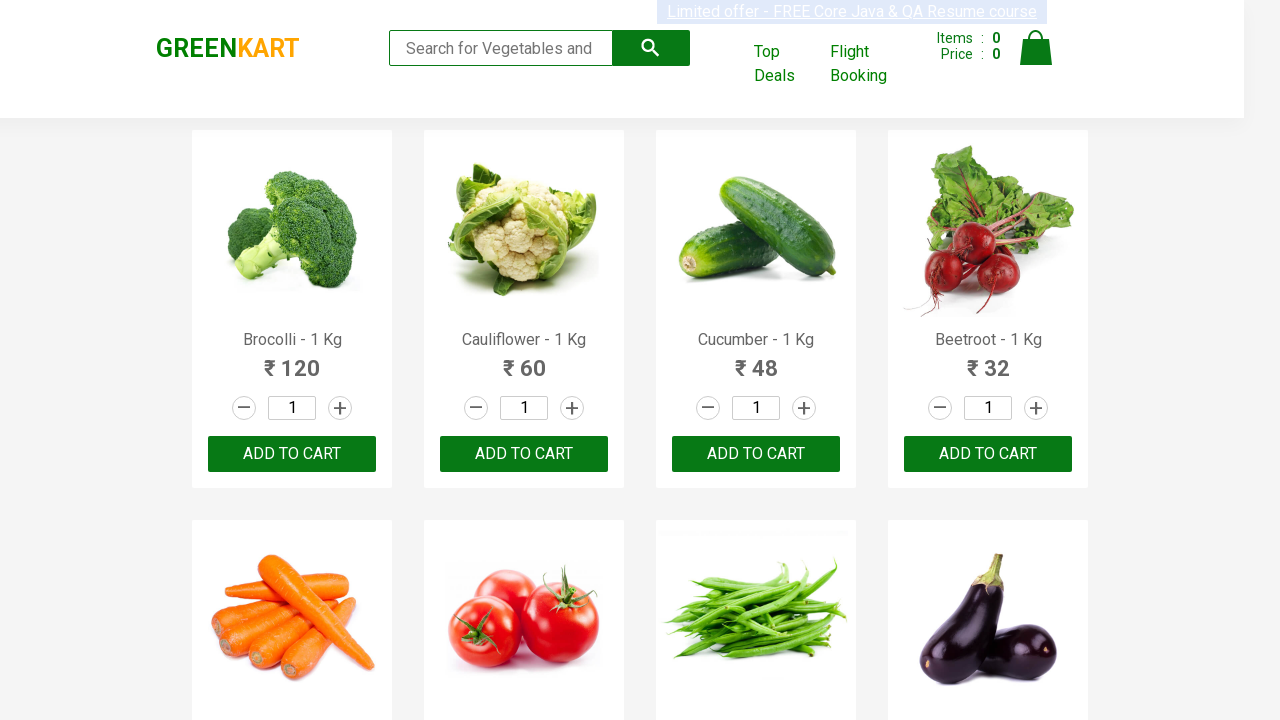

Navigated to grocery site
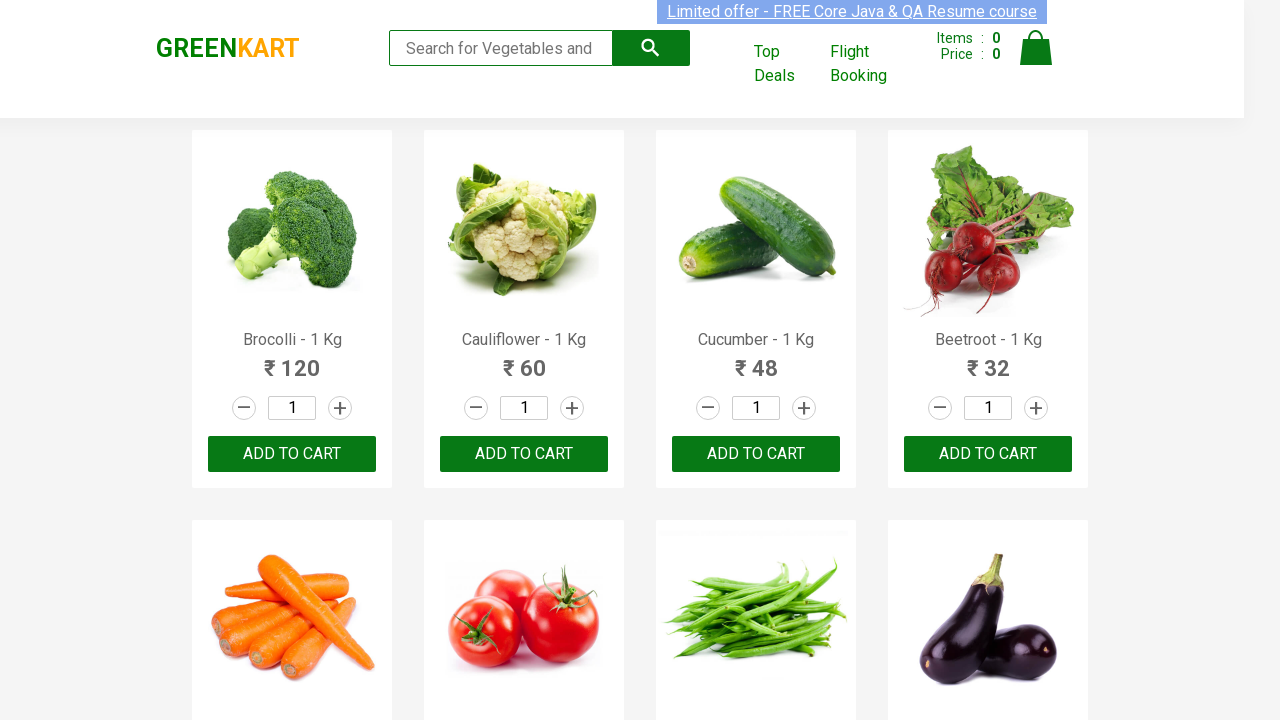

Clicked increment button on broccoli (second product) to add to cart at (572, 408) on div.product:nth-of-type(2) a.increment
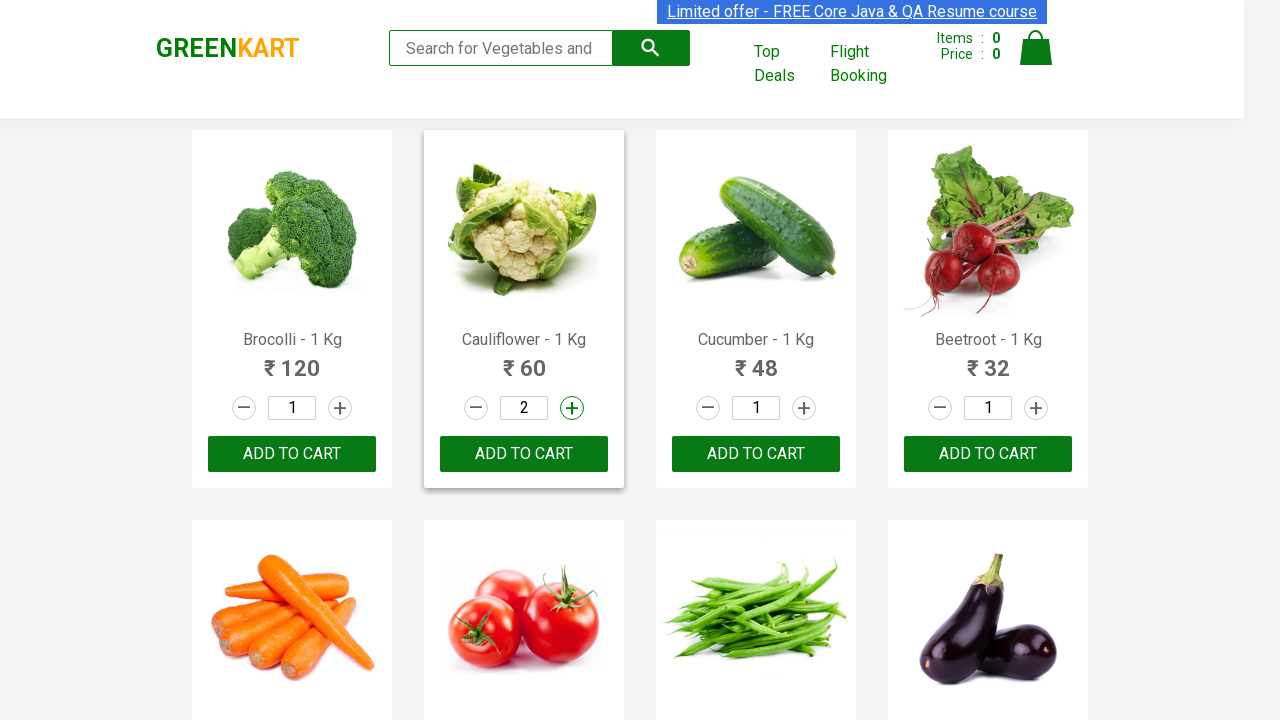

Clicked increment button on broccoli again to add second unit to cart at (572, 408) on div.product:nth-of-type(2) a.increment
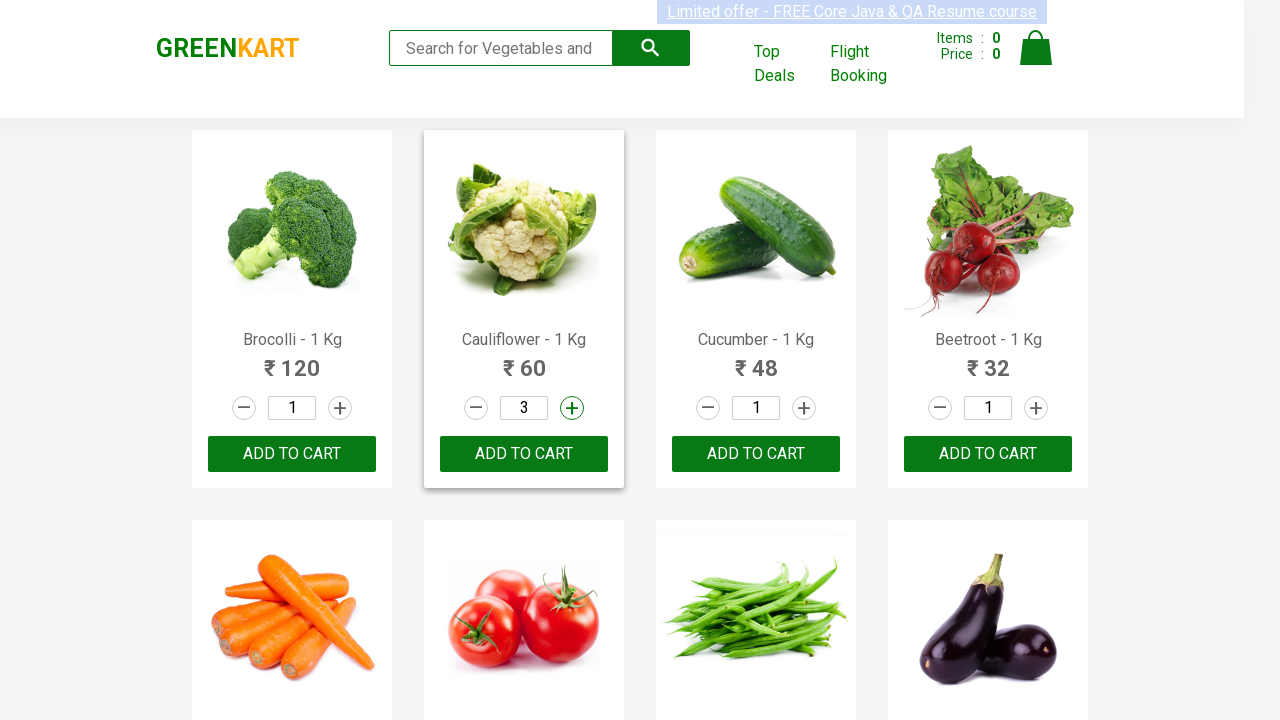

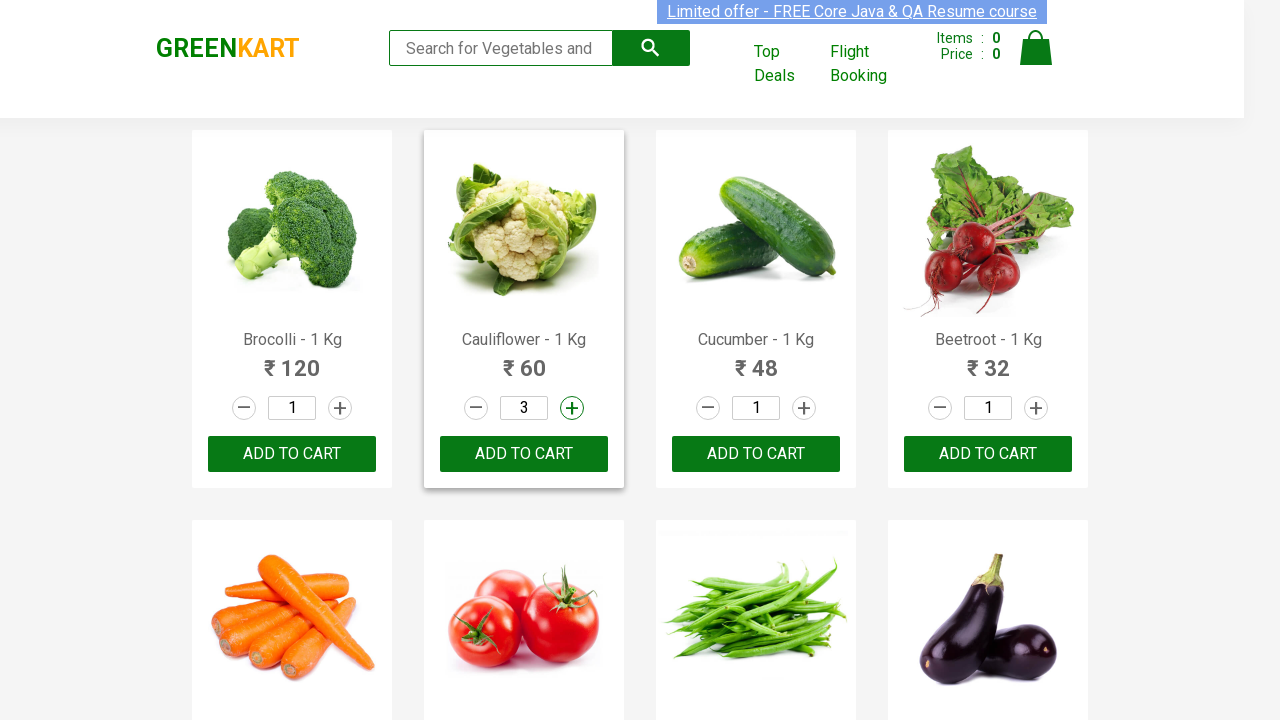